Tests login form validation and password recovery form by entering incorrect credentials, navigating to forgot password page, and filling out the recovery form fields

Starting URL: https://rahulshettyacademy.com/locatorspractice/

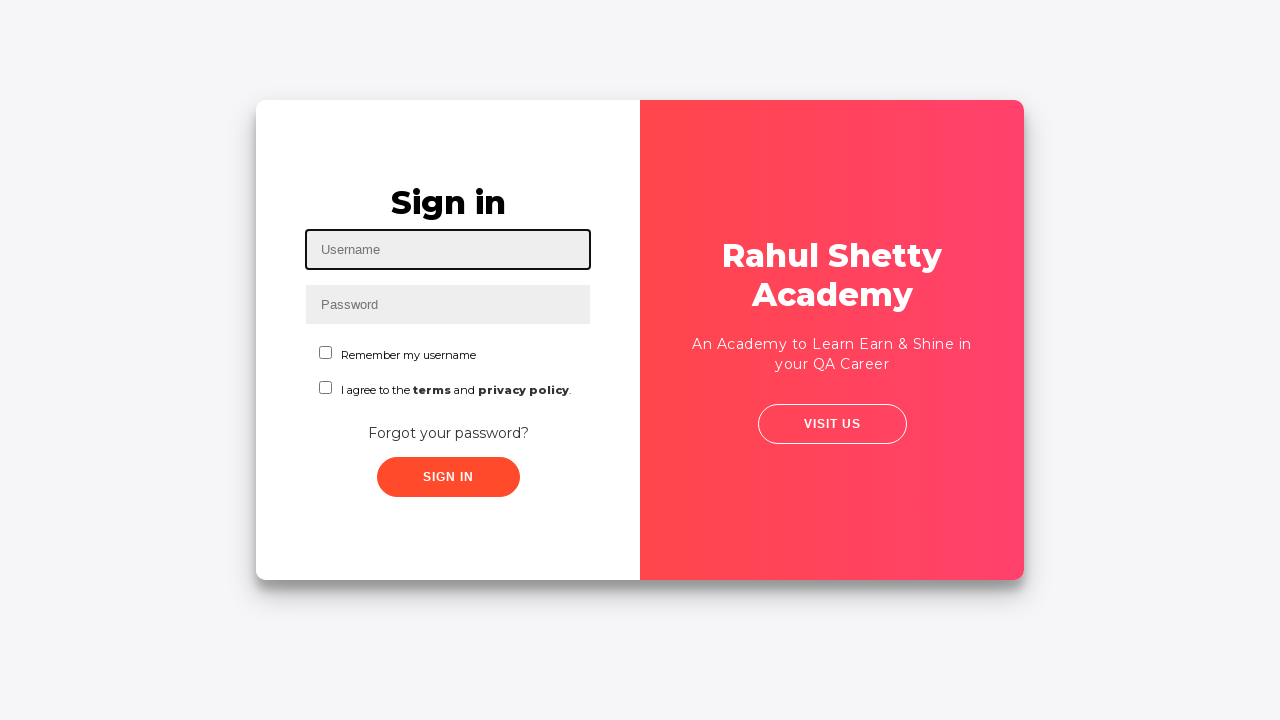

Filled username field with 'kmuc' on #inputUsername
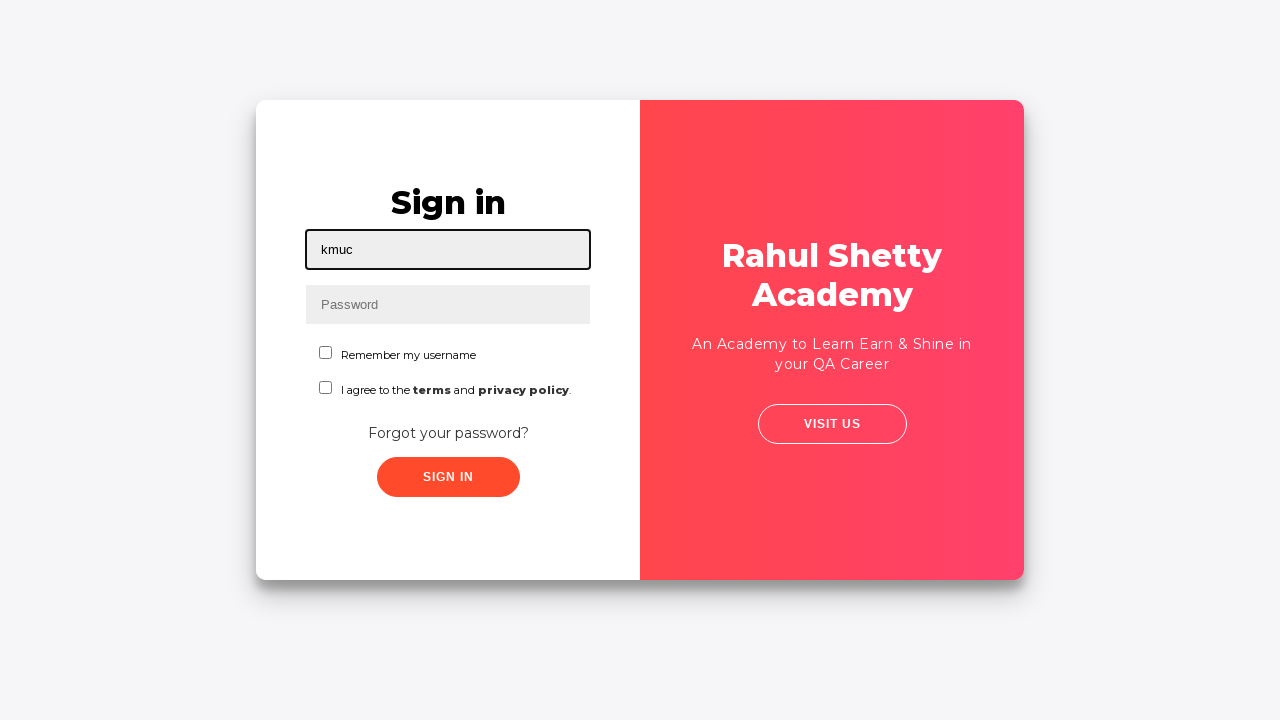

Filled password field with '123456kmuc' on input[name='inputPassword']
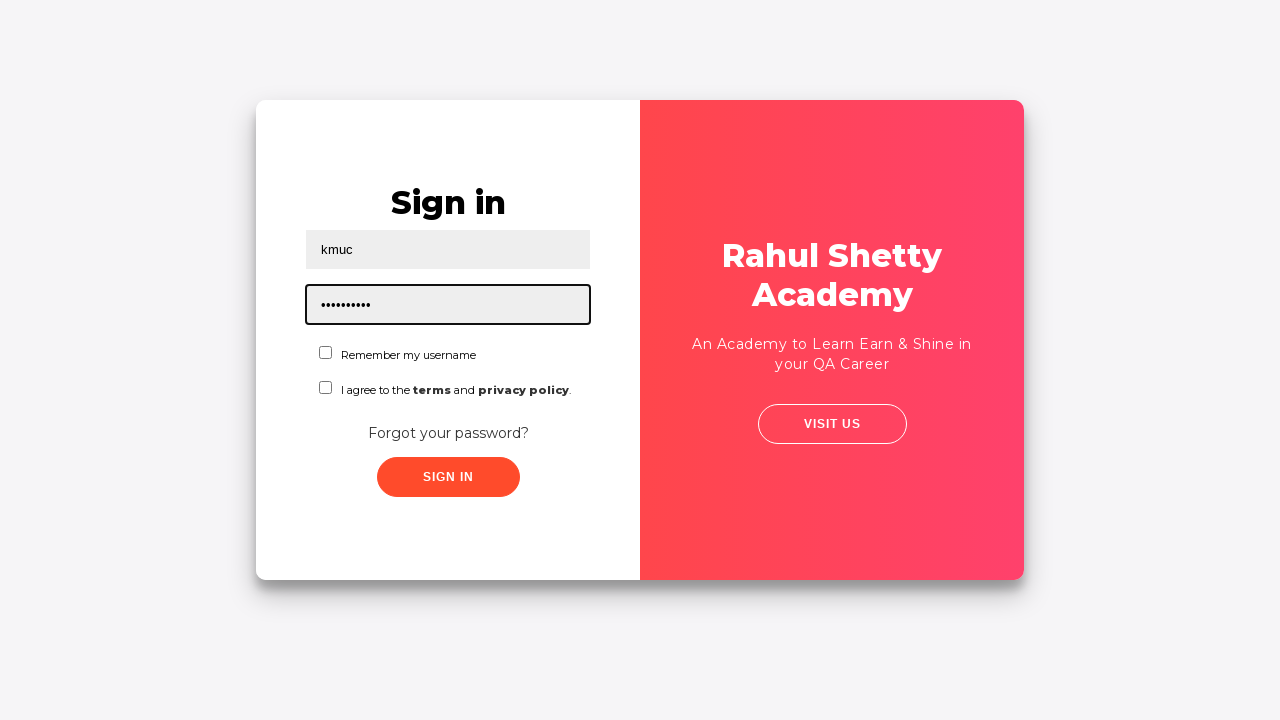

Clicked sign in button at (448, 477) on .signInBtn
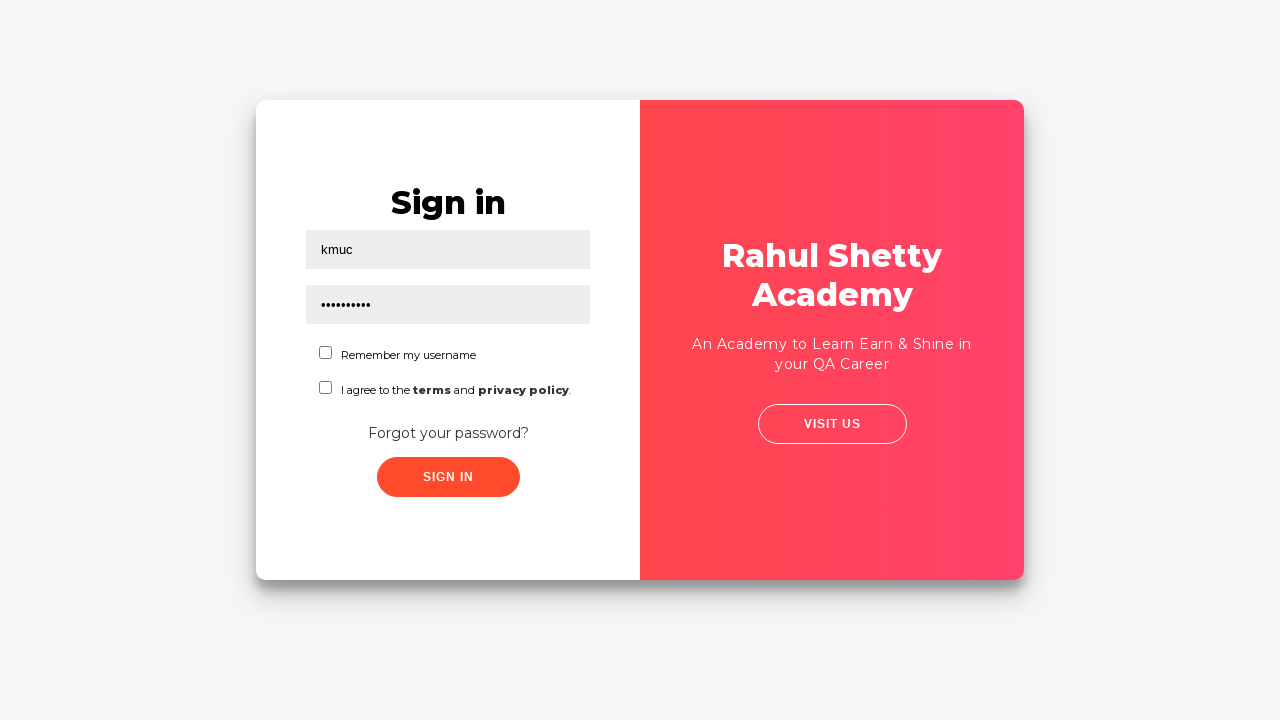

Error message appeared after invalid login attempt
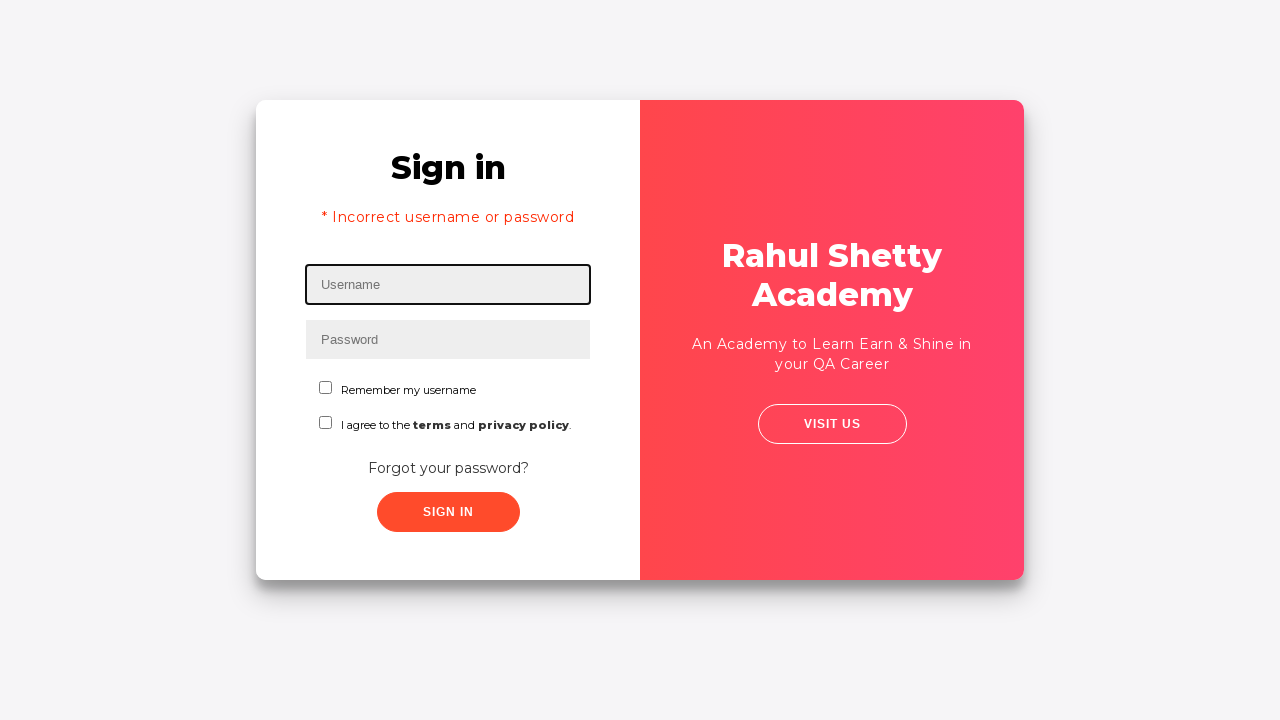

Captured error message: '* Incorrect username or password '
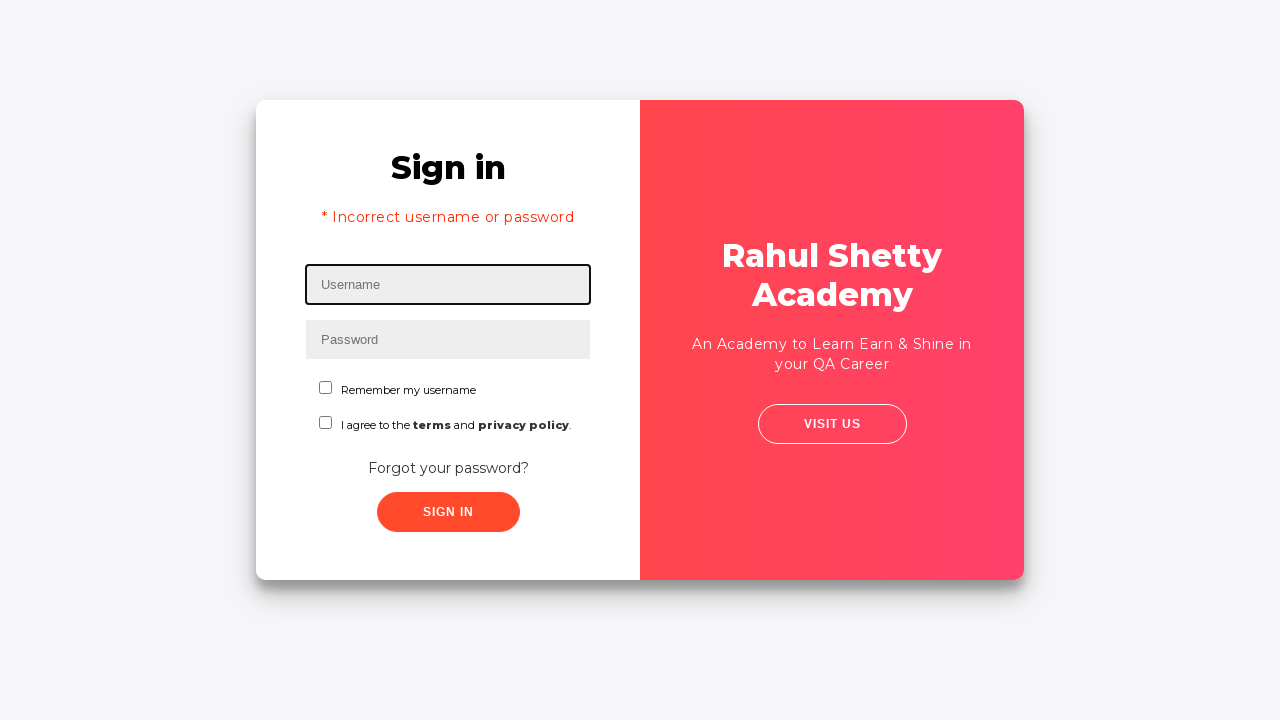

Clicked 'Forgot your password?' link to navigate to password recovery form at (448, 468) on text=Forgot your password?
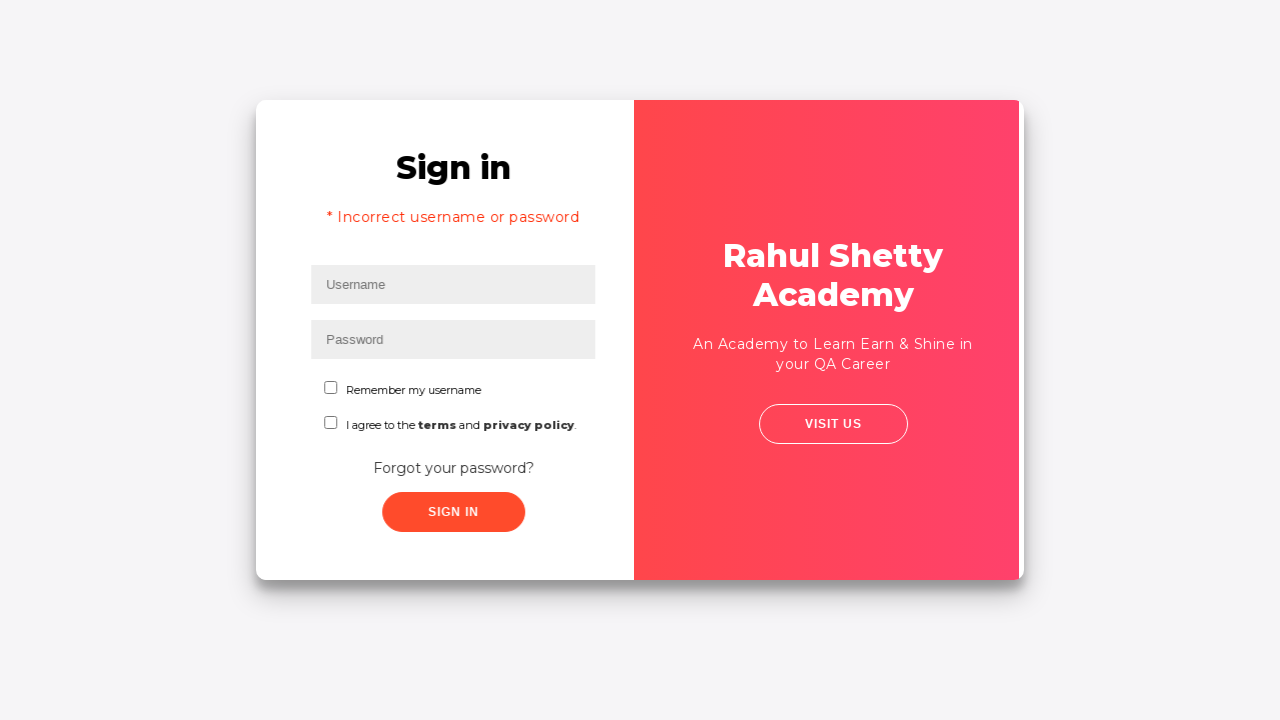

Filled name field in password recovery form with 'Katherine' on input[placeholder='Name']
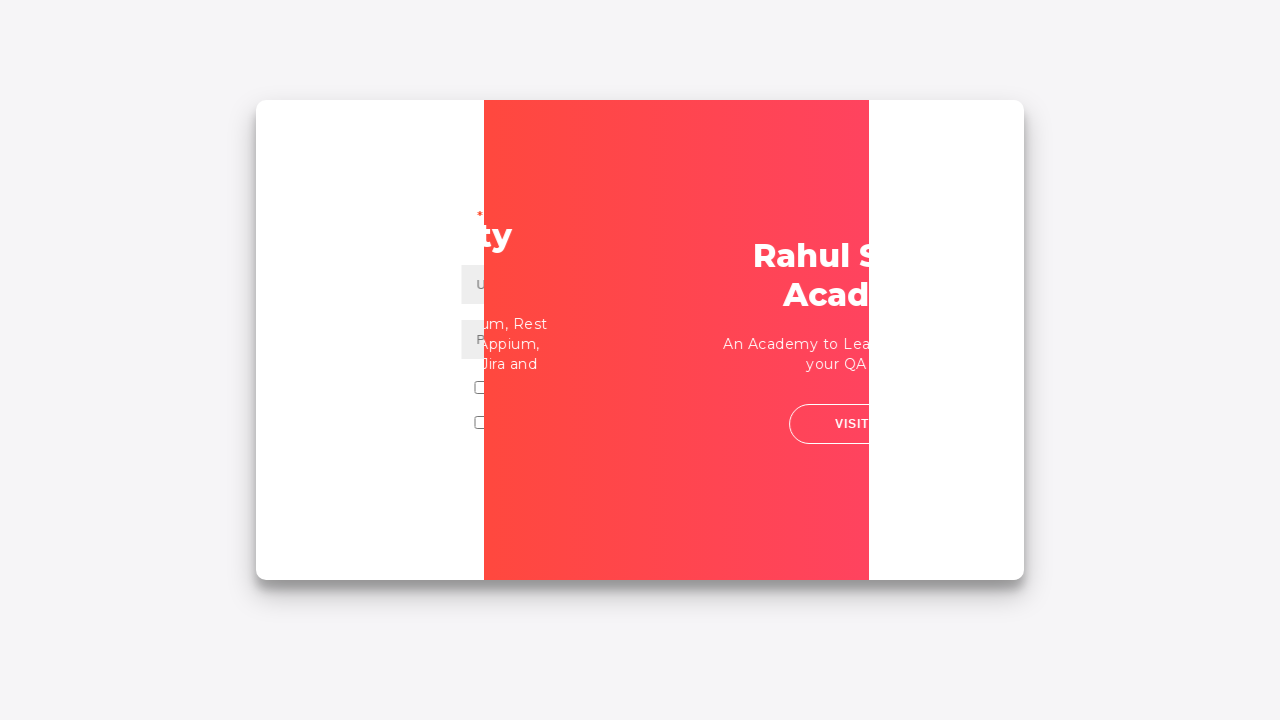

Filled email field with 'kmuc@gmail.com' on input[placeholder='Email']
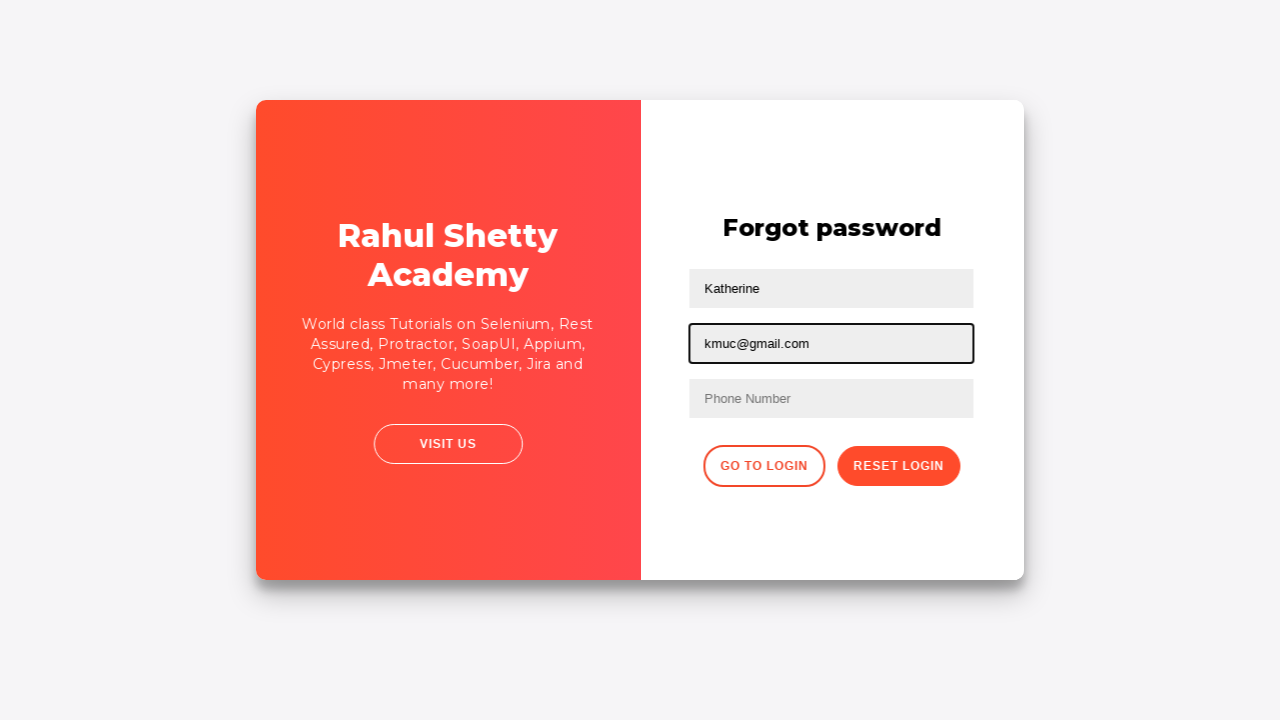

Cleared the email field using indexed XPath selector on xpath=//input[@type='text'][2]
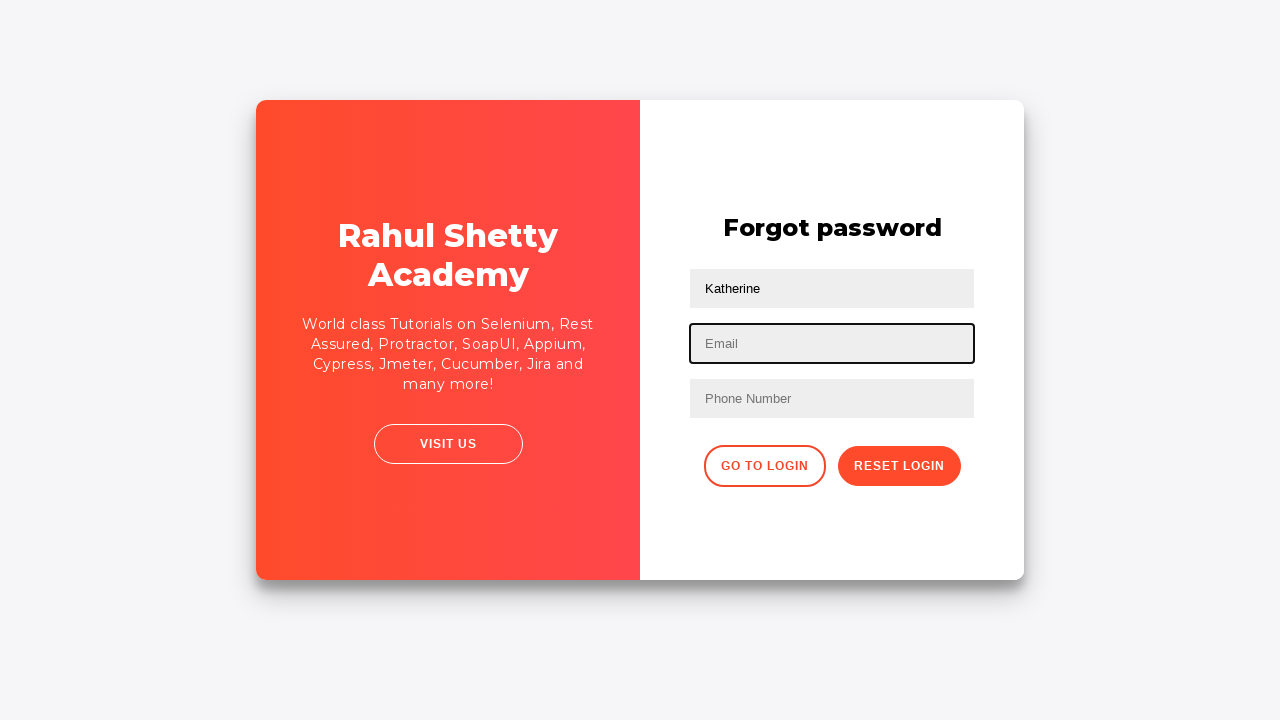

Filled email field with 'winx@rainbow.com' using CSS nth-child selector on input[type='text']:nth-child(3)
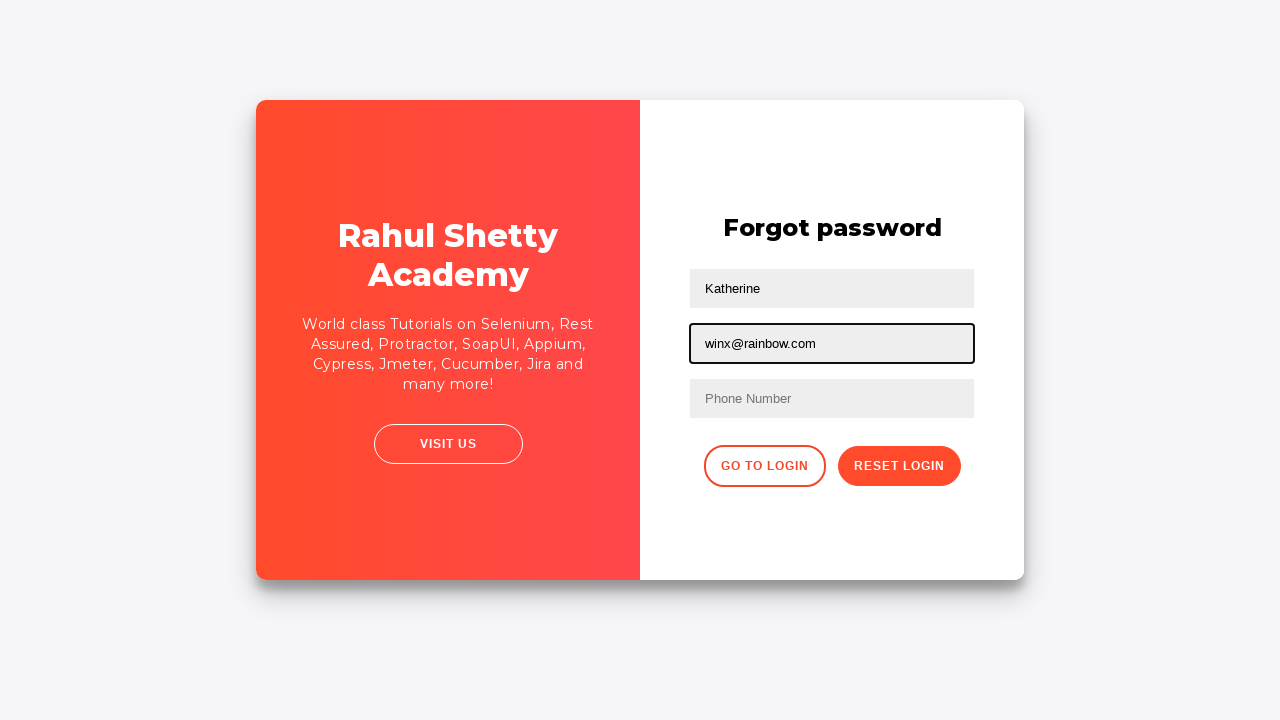

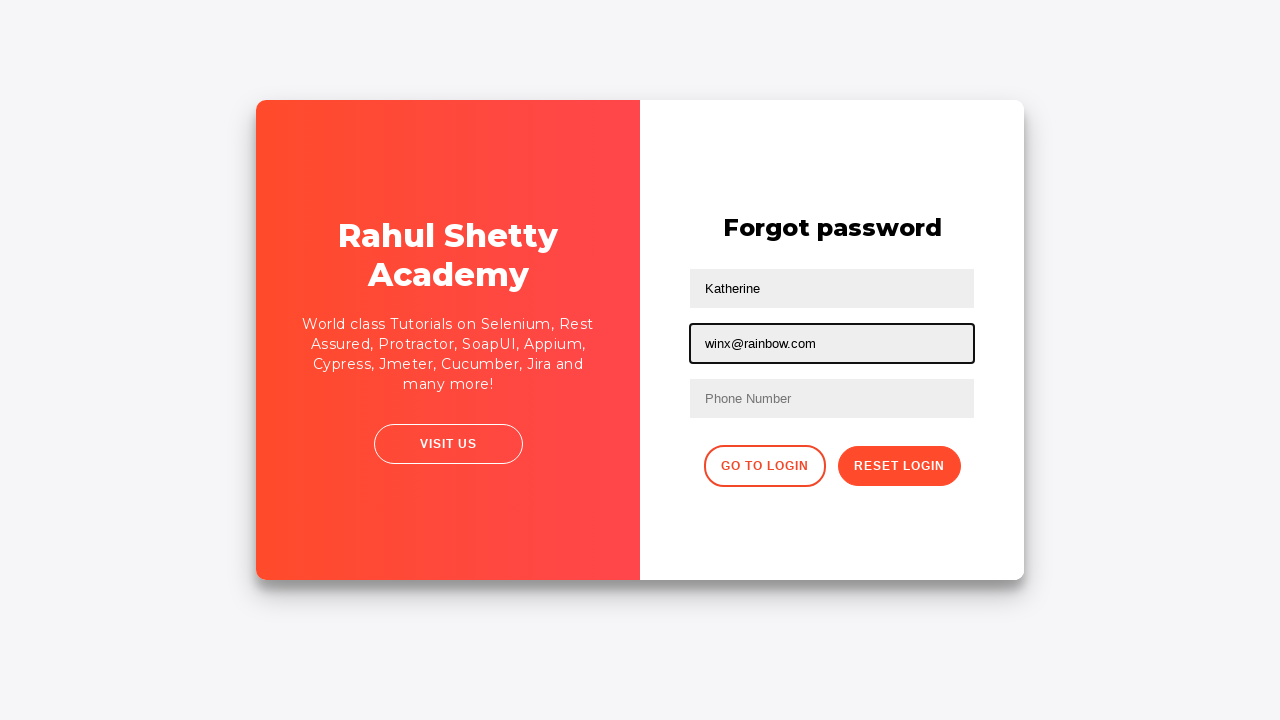